Tests date input by directly typing a date string into the date text box

Starting URL: https://kristinek.github.io/site/examples/actions

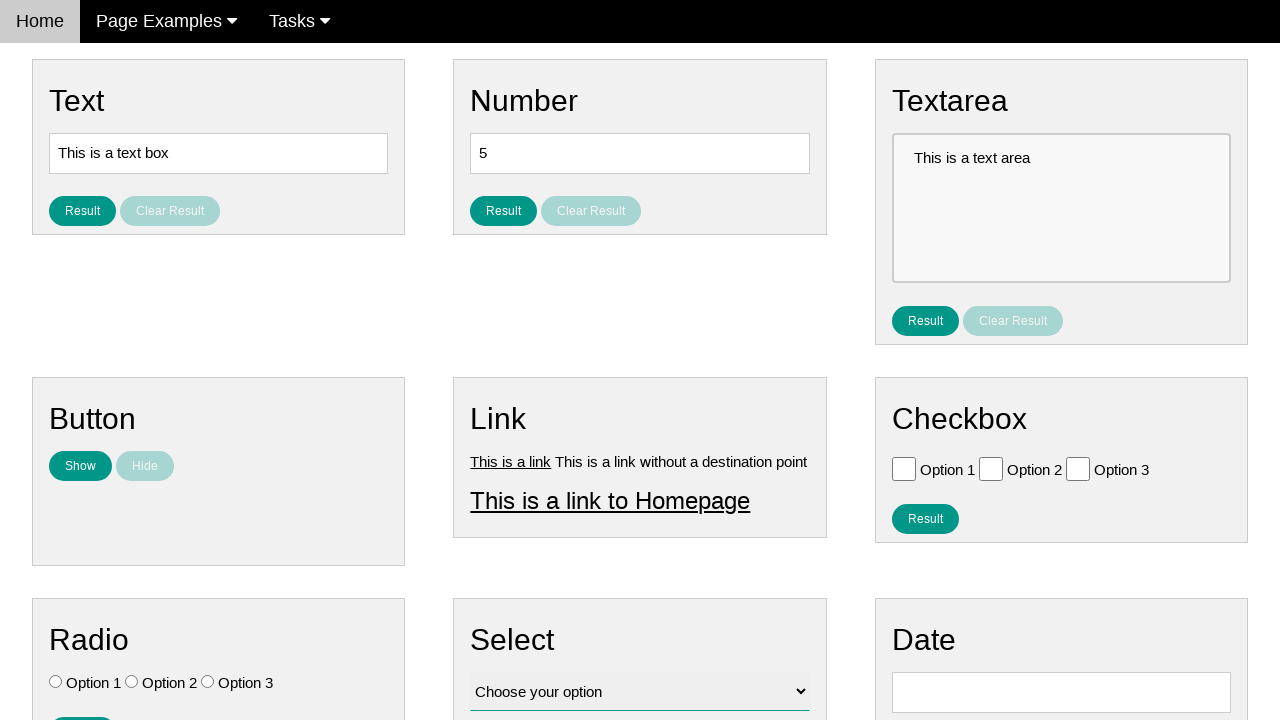

Cleared the date input field on #vfb-8
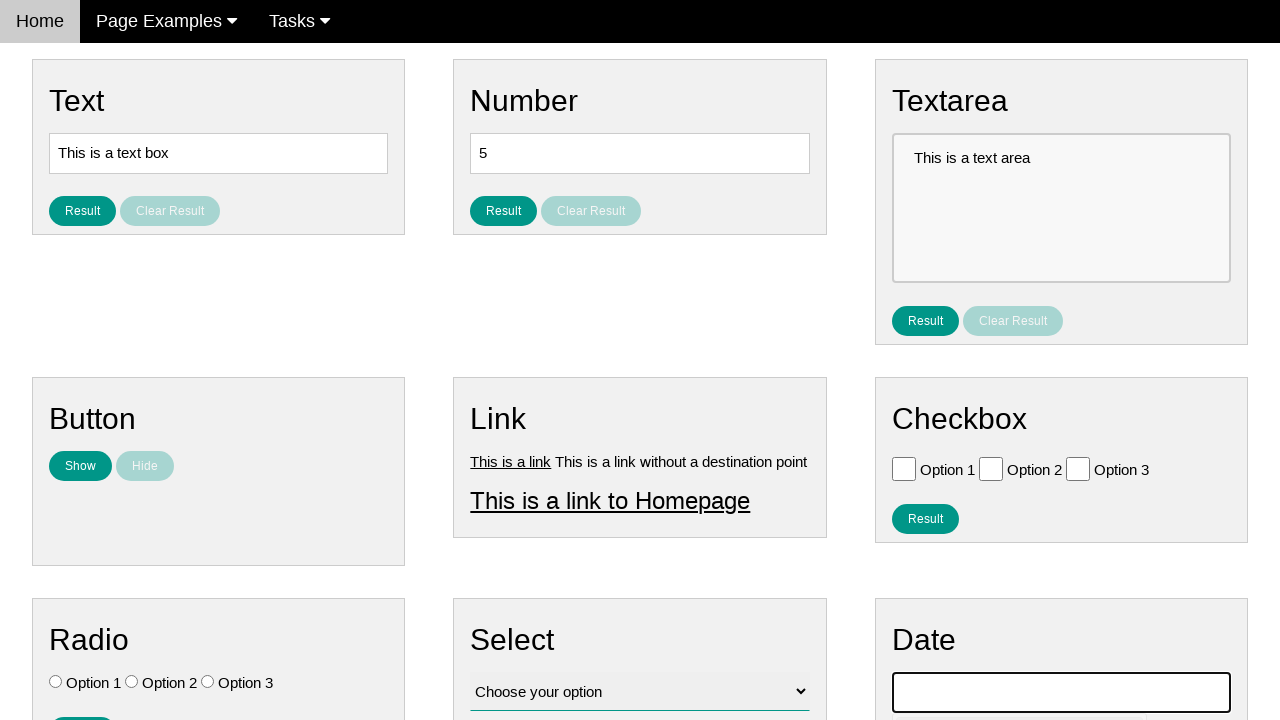

Entered date '05/02/1959' (May 2, 1959) into the date text box on #vfb-8
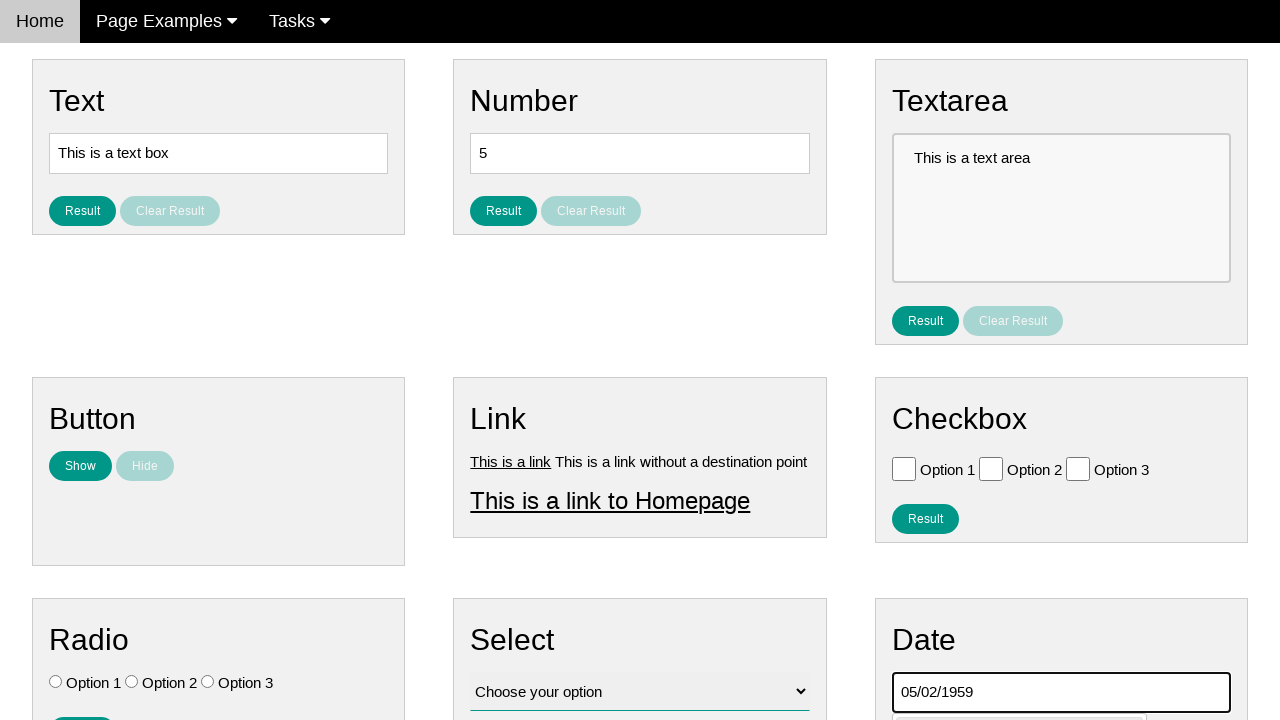

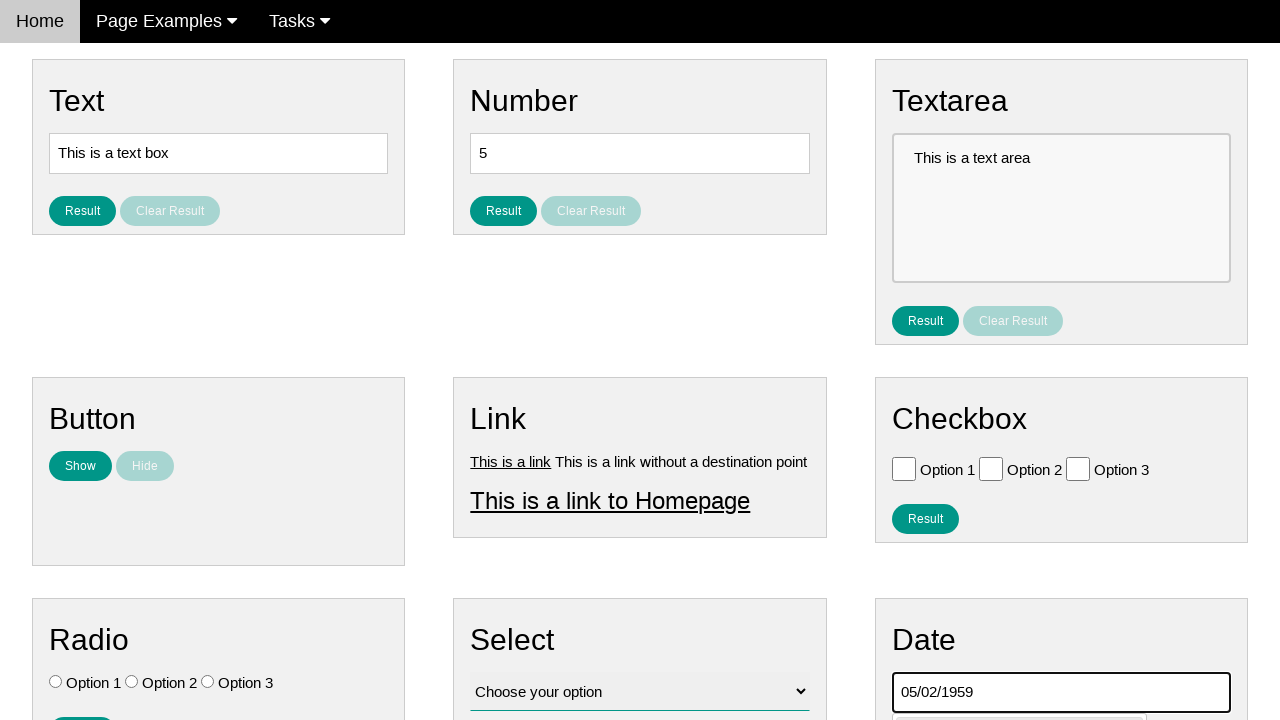